Tests the student registration form by filling in all fields with randomly generated data (name, email, gender, mobile, date of birth, hobbies, address, state, city), submitting the form, and verifying the submission results in a modal dialog.

Starting URL: https://demoqa.com/automation-practice-form

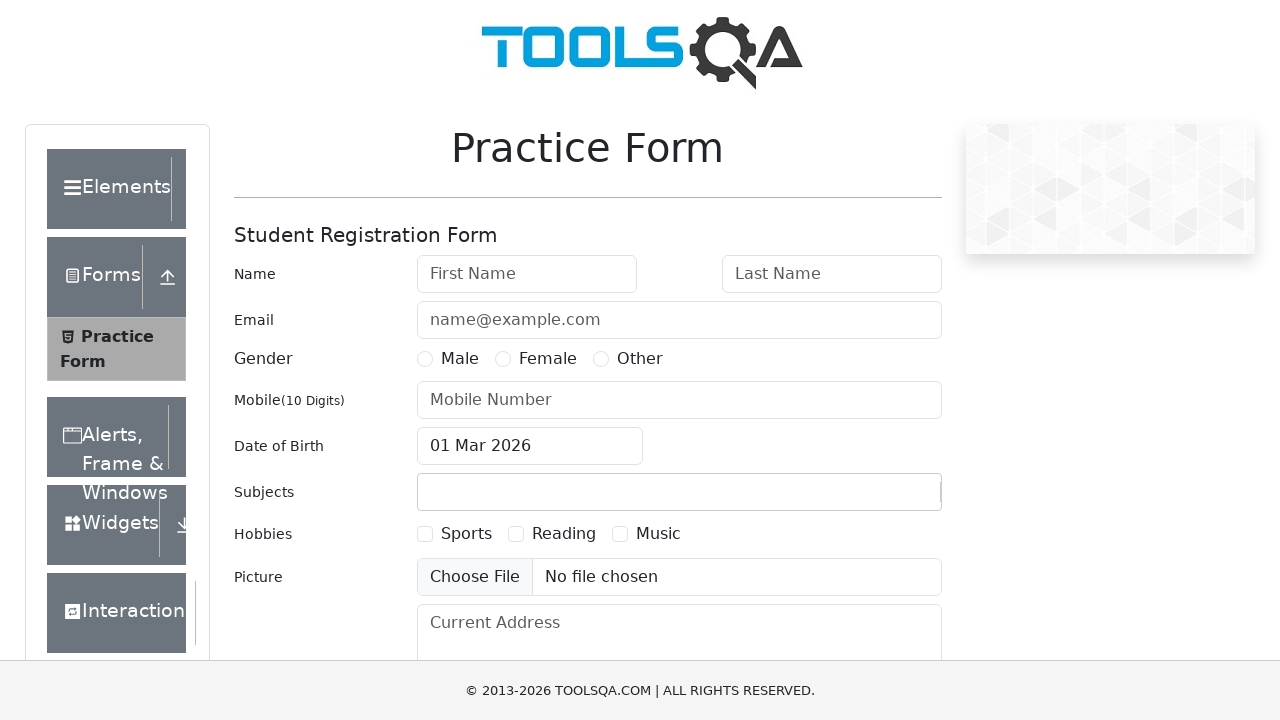

Filled first name field with 'MxpDnJ' on #firstName
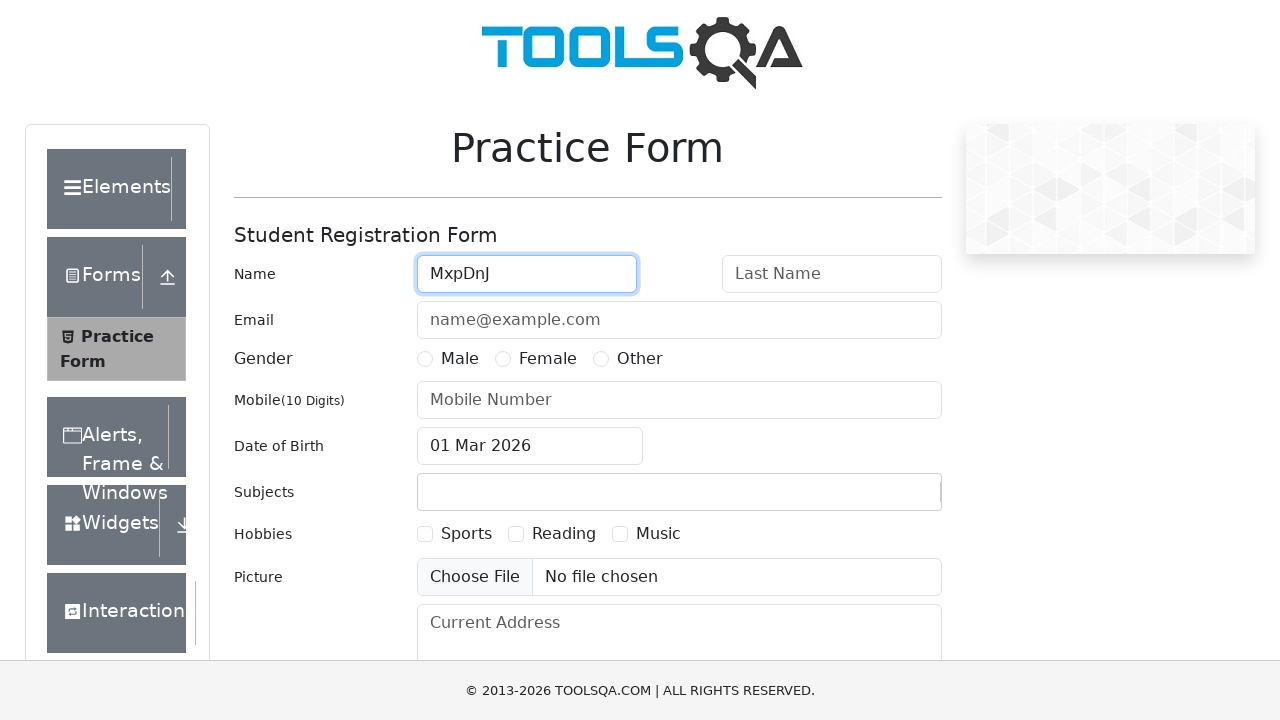

Filled last name field with 'nmTJGNSp' on #lastName
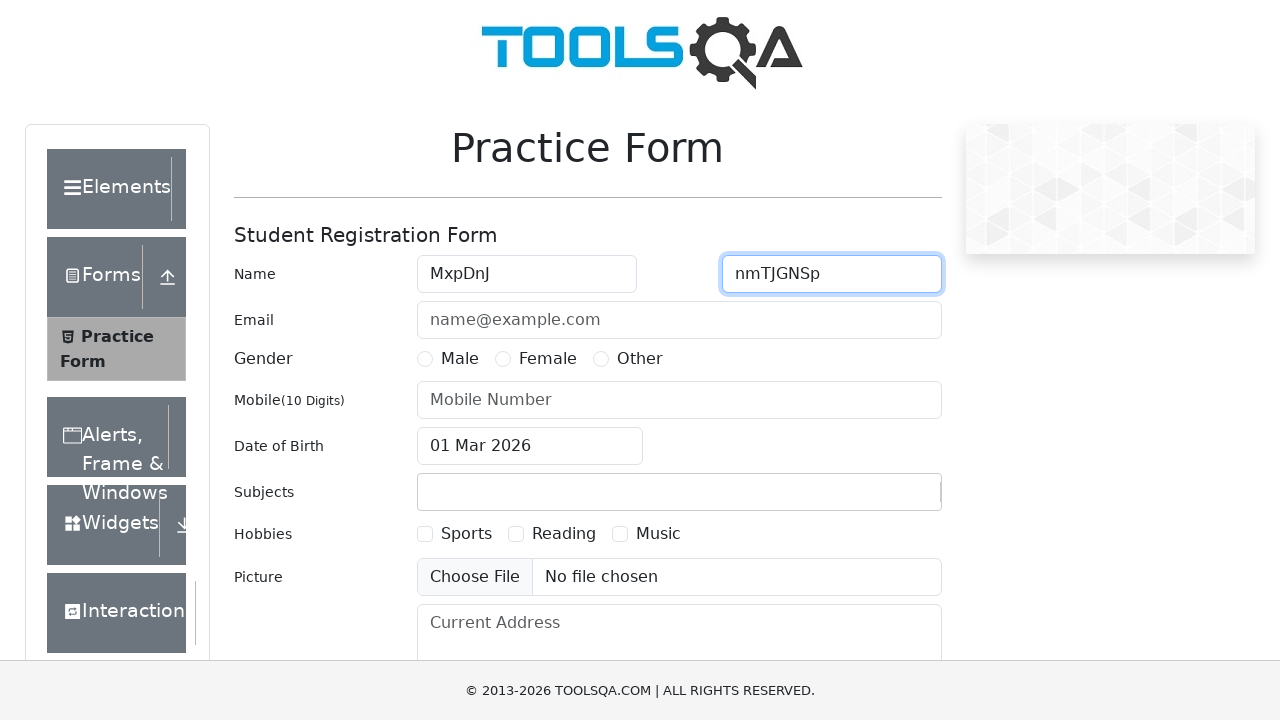

Filled email field with 'mxpdnj.nmtjgnsp@example.com' on #userEmail
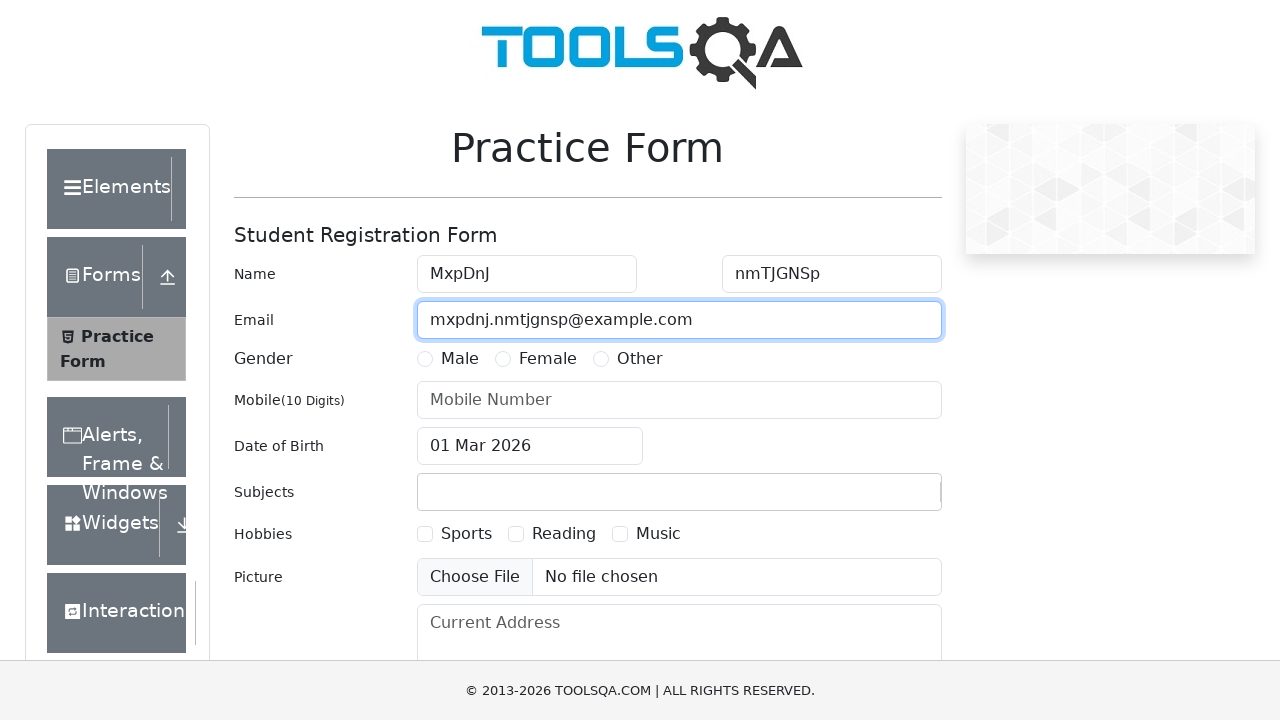

Selected gender: Female at (548, 359) on label[for='gender-radio-2']
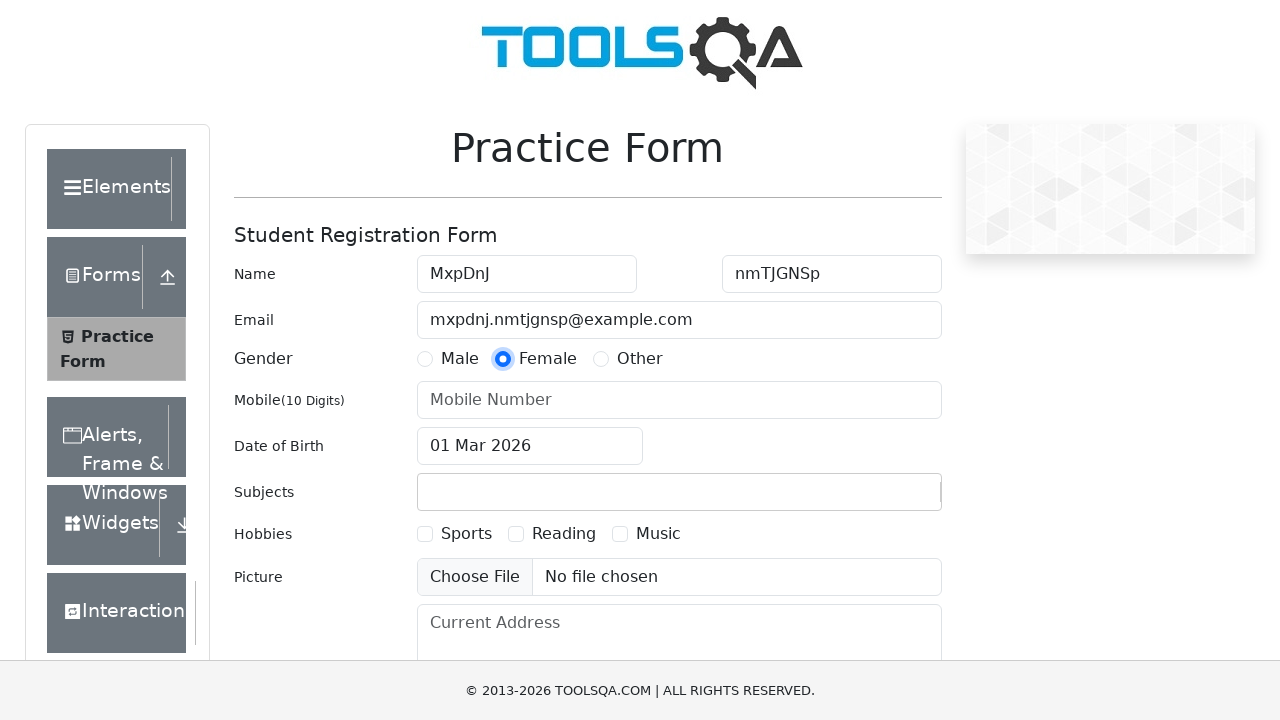

Filled mobile number field with '7675558609' on #userNumber
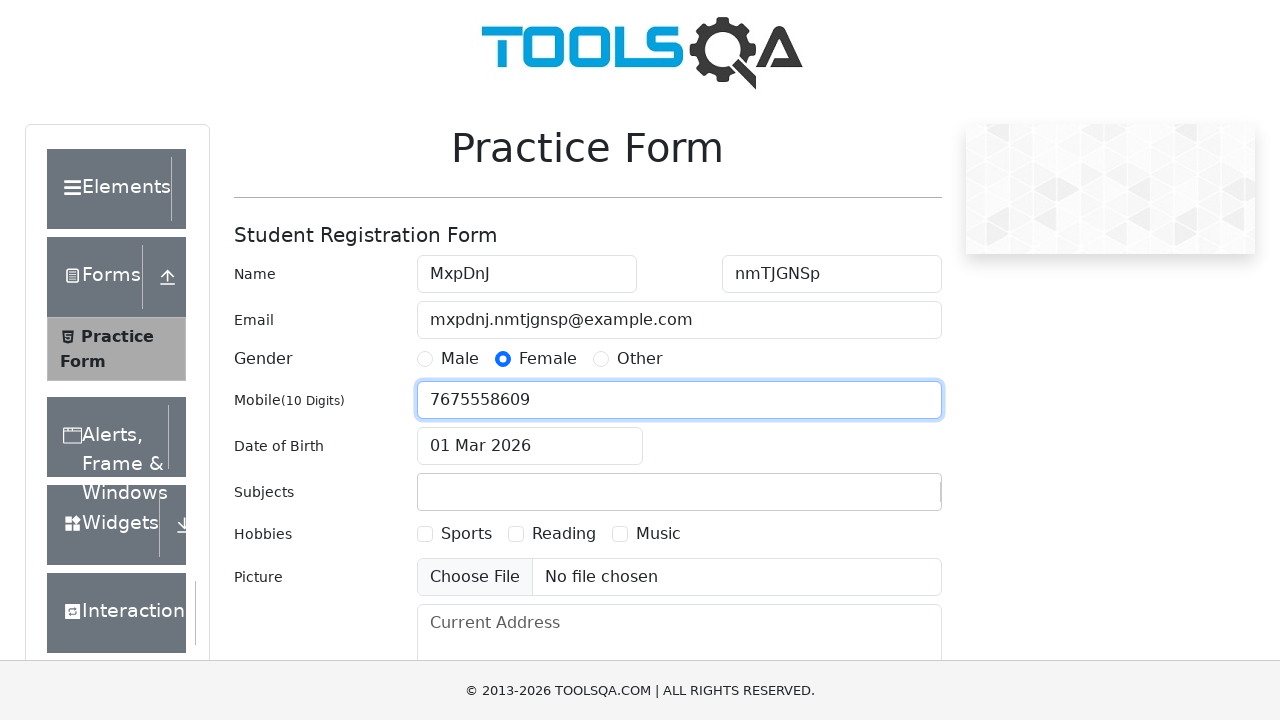

Clicked date of birth input field at (530, 446) on #dateOfBirthInput
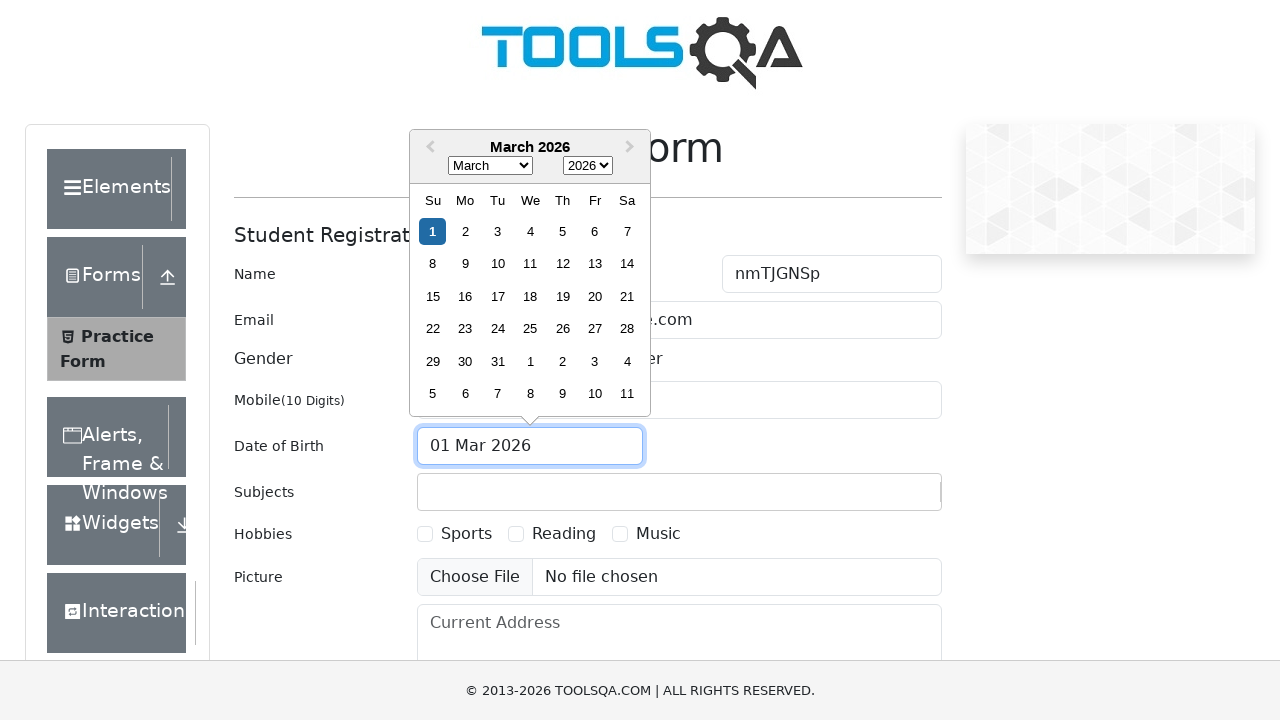

Selected birth year: 2000 on .react-datepicker__year-select
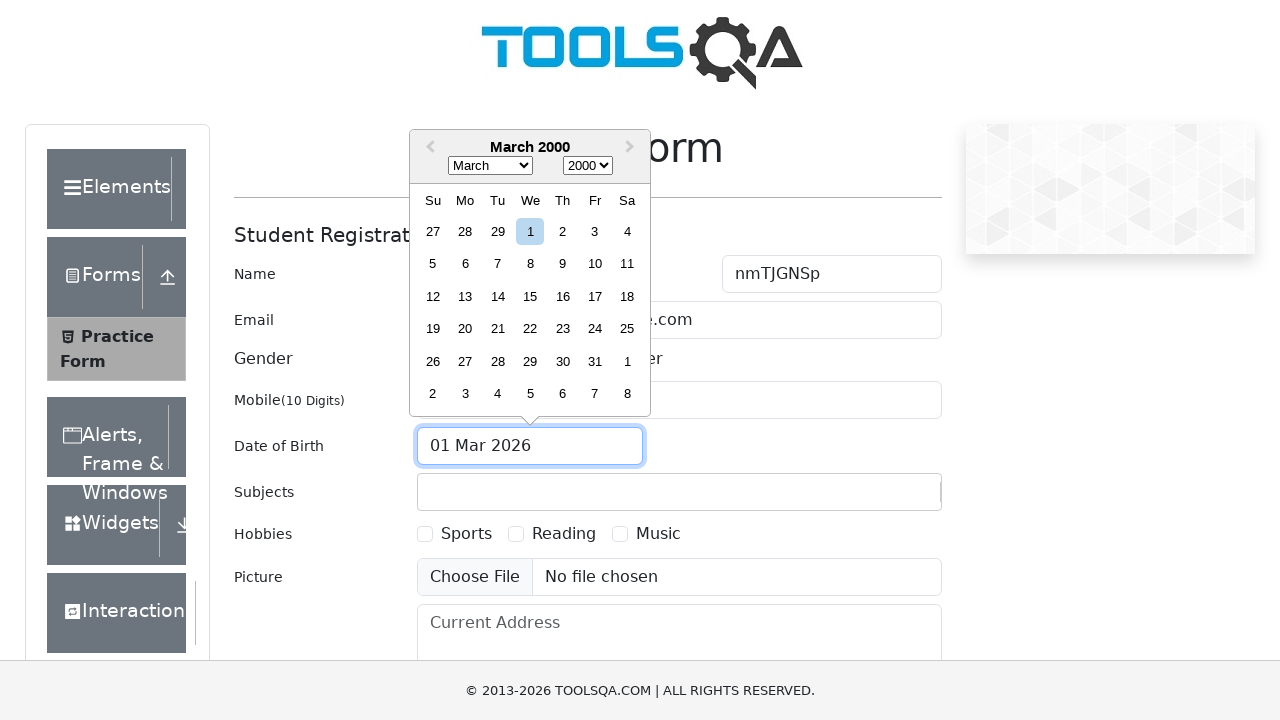

Selected birth month: November on .react-datepicker__month-select
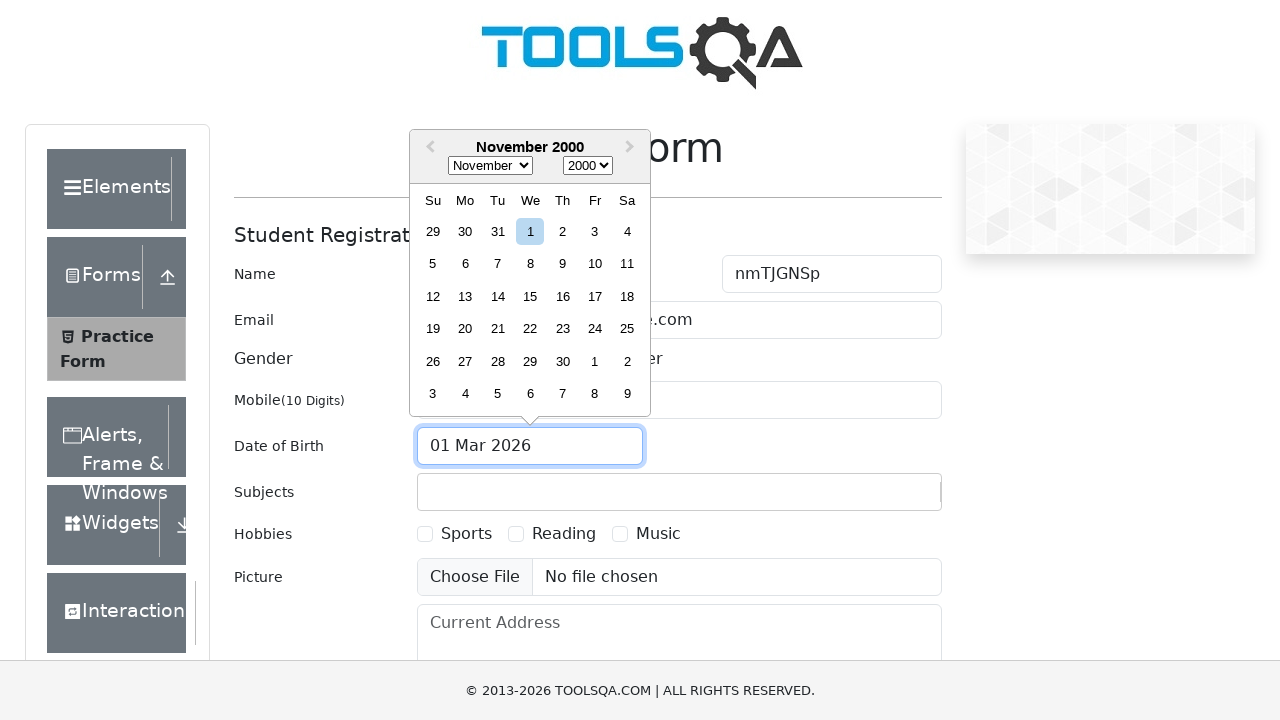

Selected birth day: 15 at (530, 296) on .react-datepicker__day--015:not(.react-datepicker__day--outside-month)
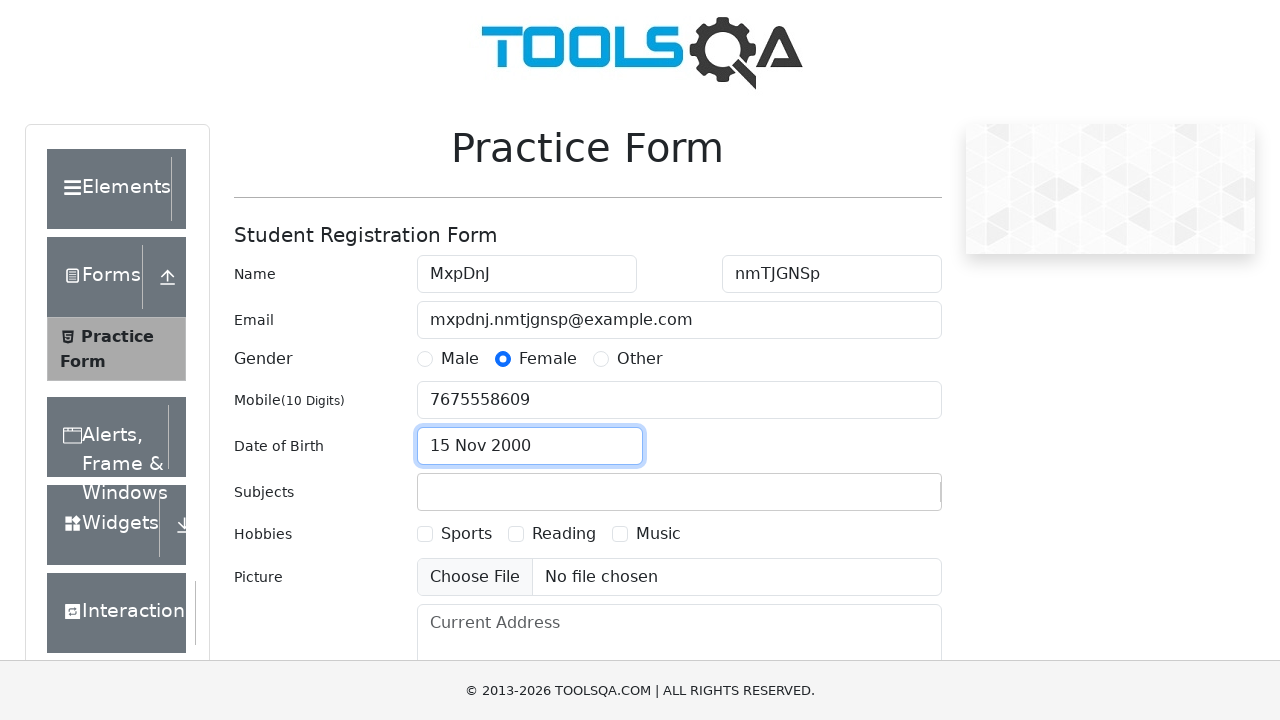

Selected hobby: Reading at (564, 534) on label[for='hobbies-checkbox-2']
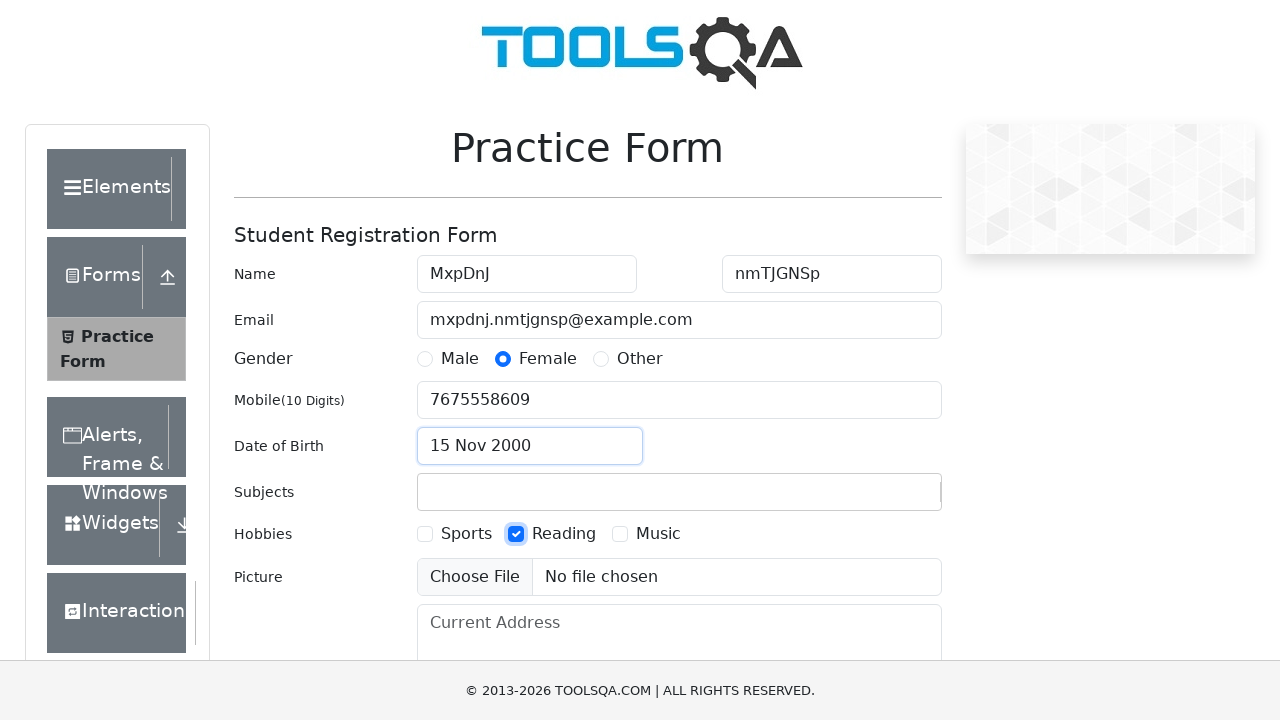

Filled current address field with '8986 Main St' on #currentAddress
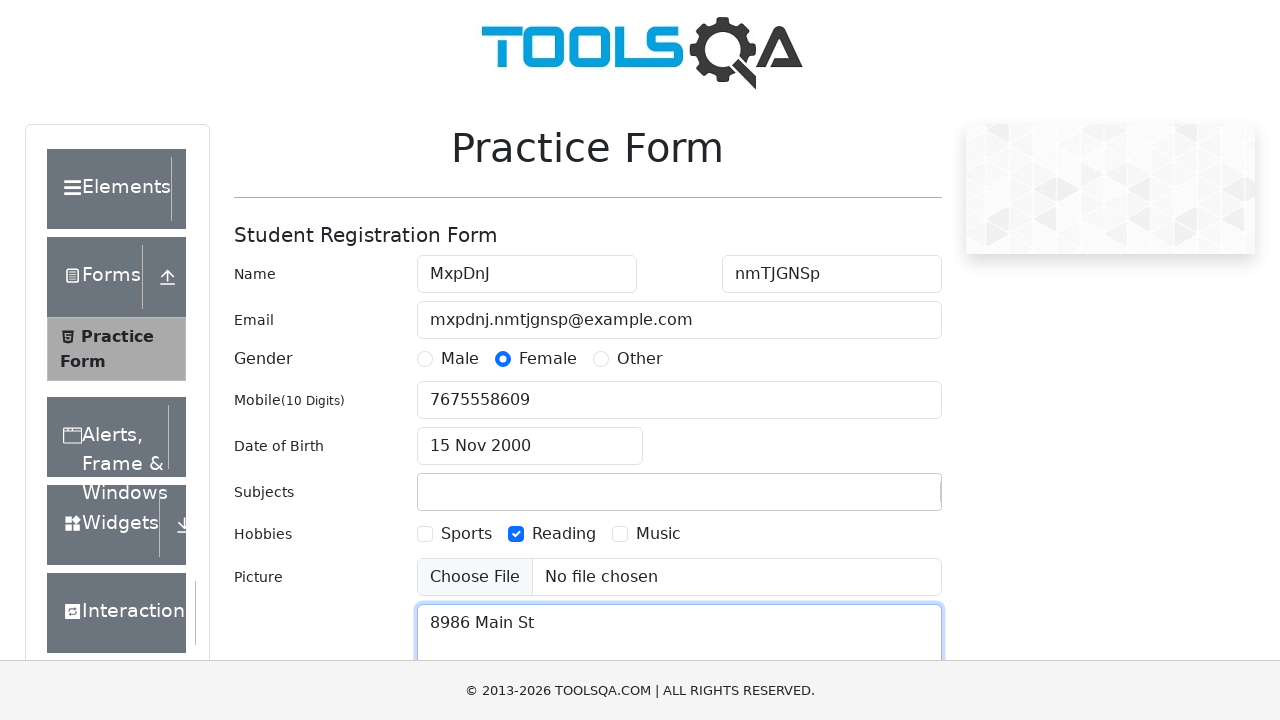

Scrolled down to reveal state and city dropdowns
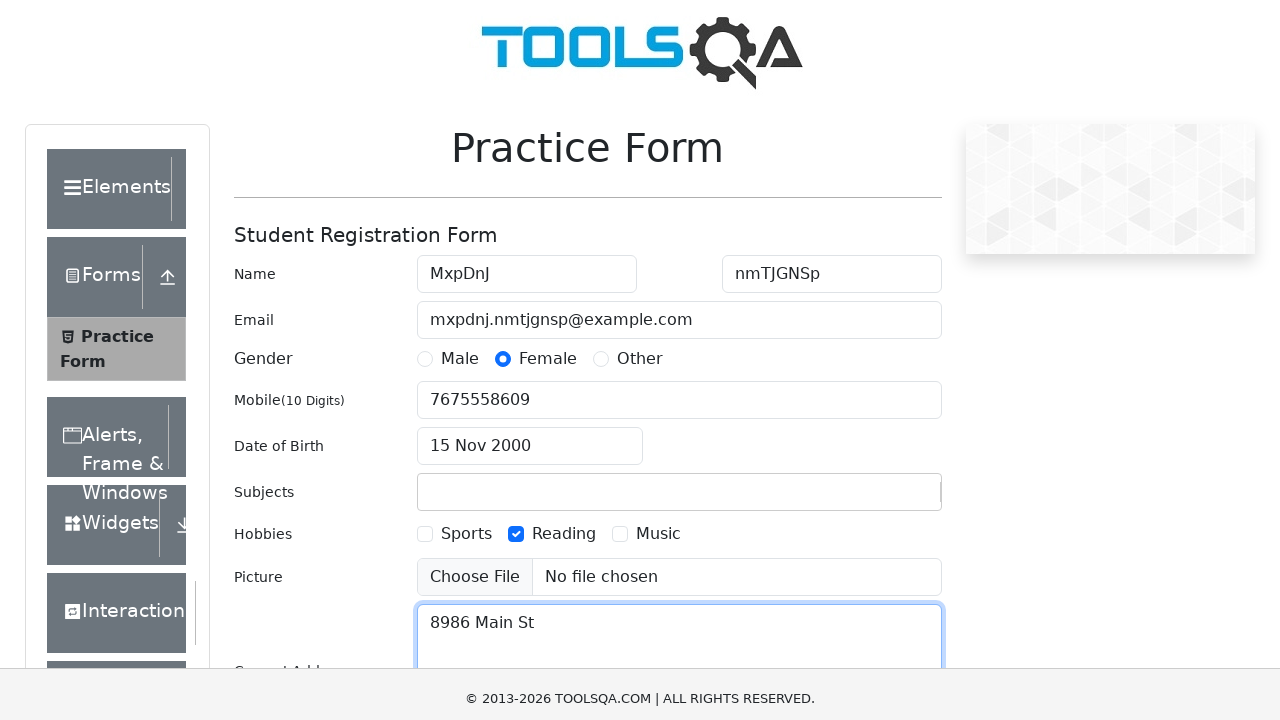

Clicked state dropdown at (527, 437) on #state
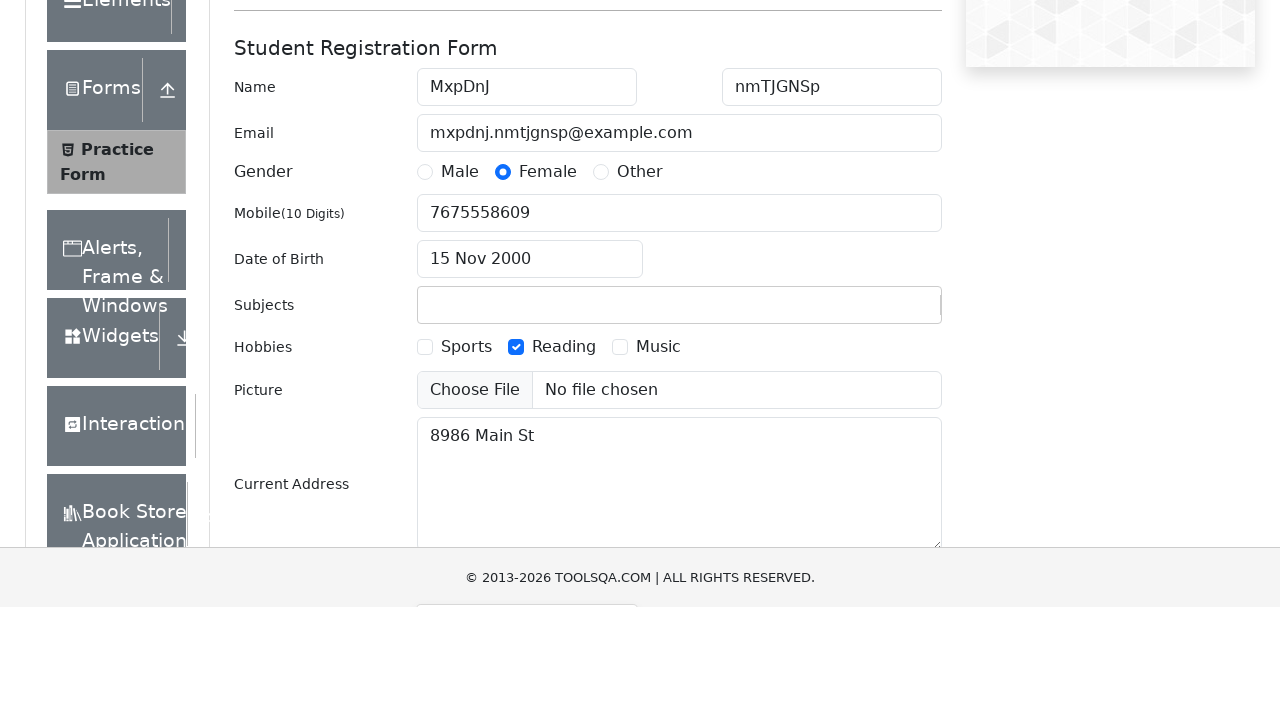

Selected state: NCR at (527, 488) on #react-select-3-option-0
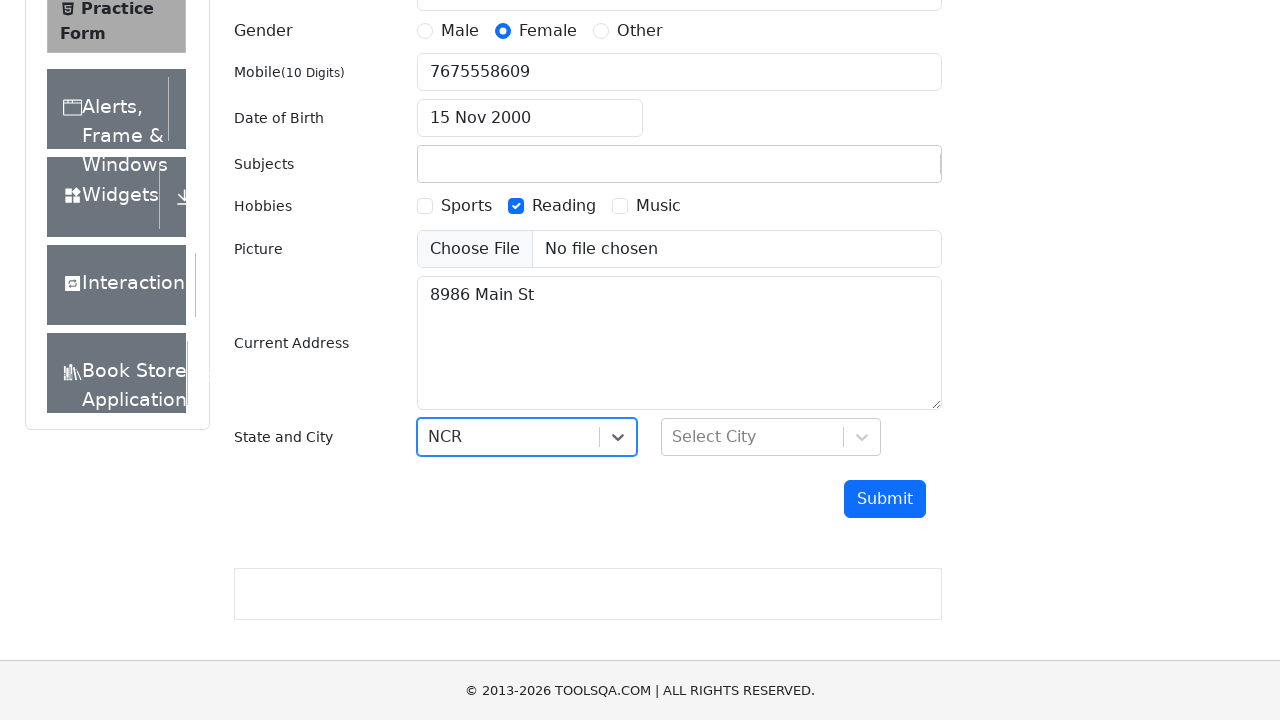

Clicked city dropdown at (771, 437) on #city
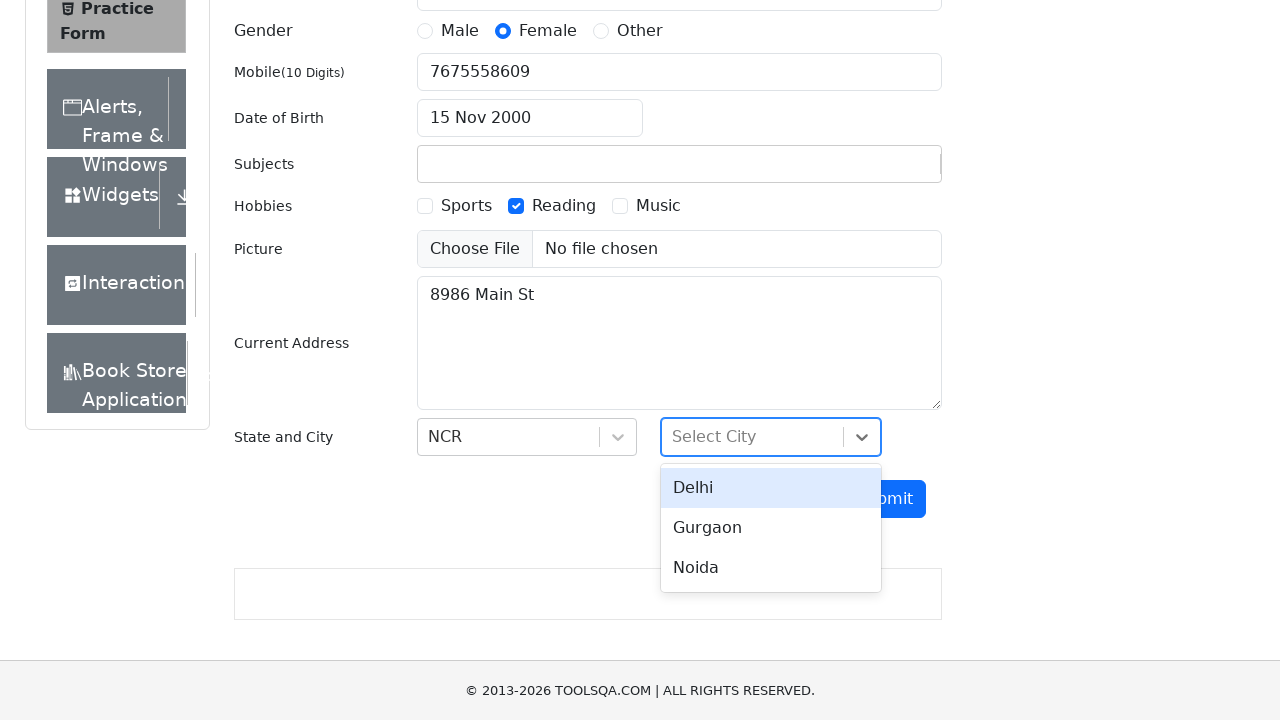

Selected city: Delhi at (771, 488) on #react-select-4-option-0
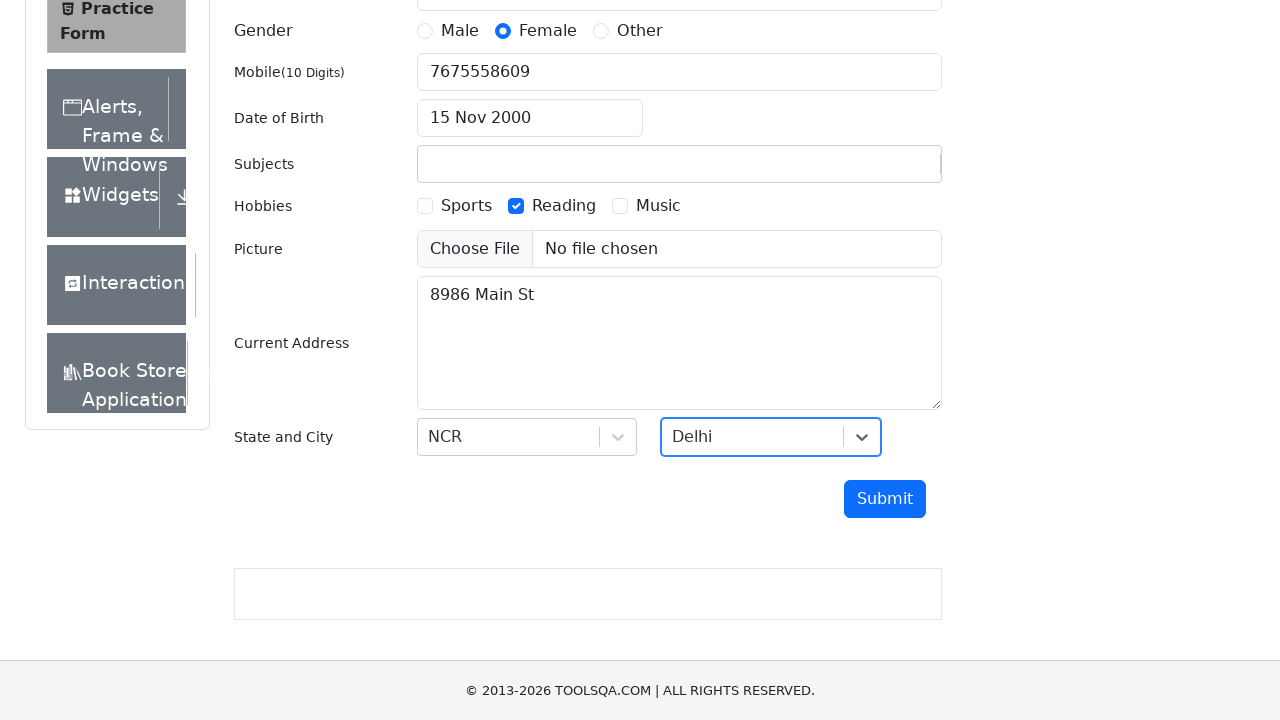

Clicked Submit button to submit the registration form at (885, 499) on #submit
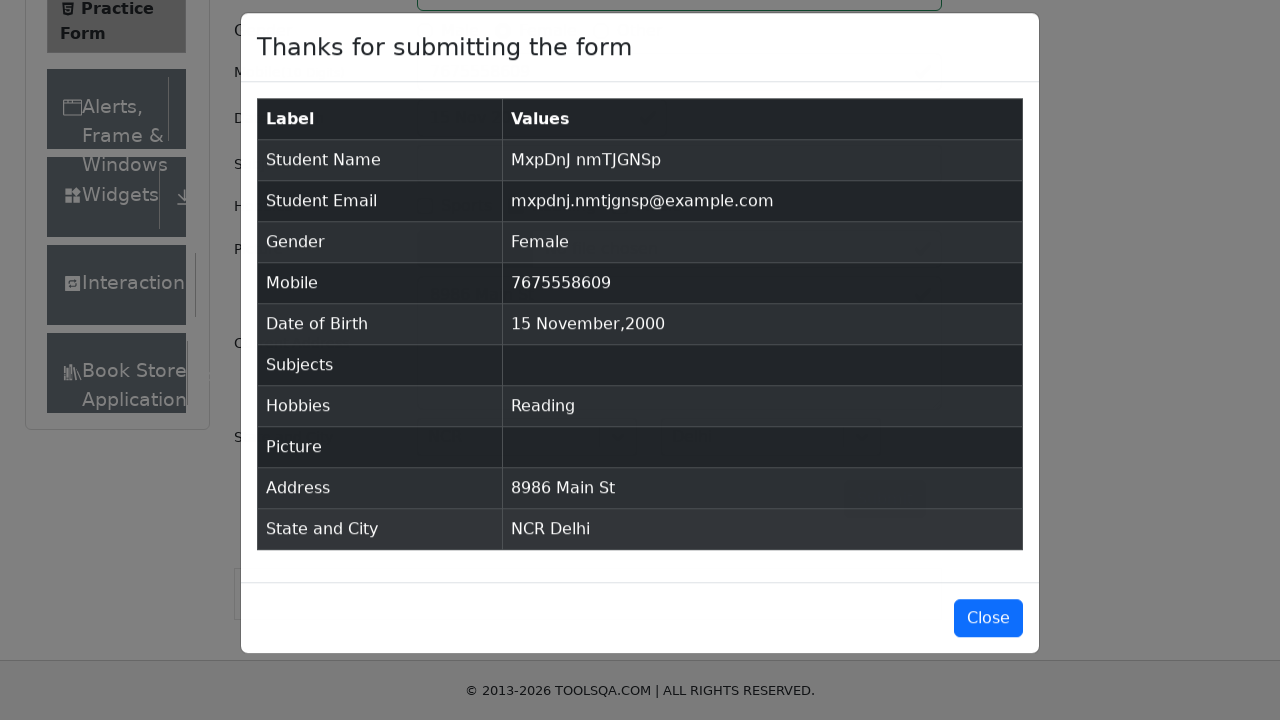

Submission modal dialog appeared successfully
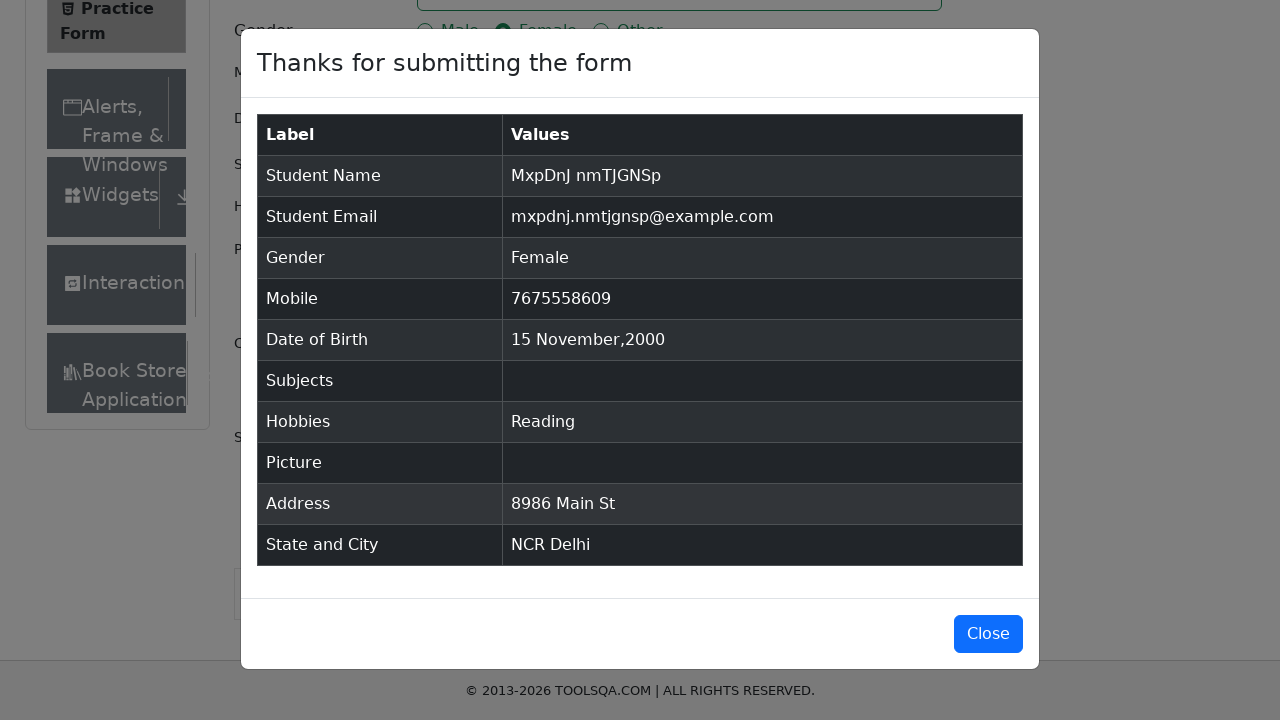

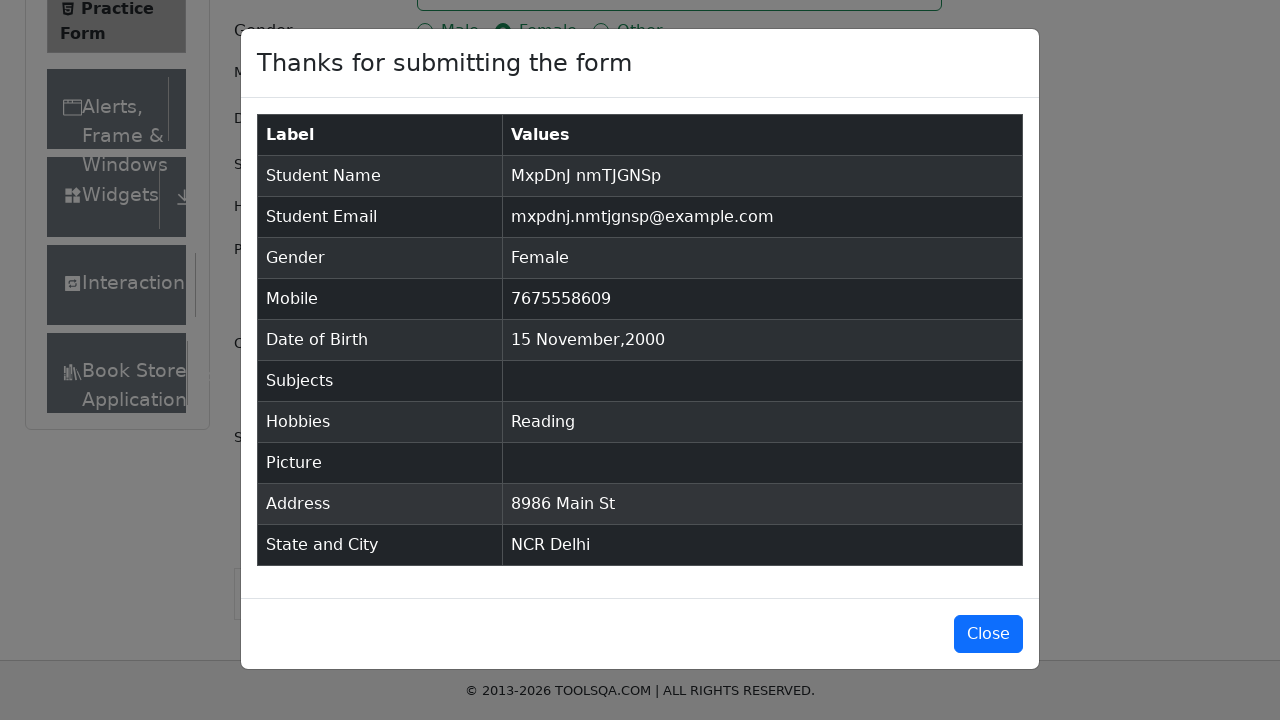